Tests double-click functionality on W3Schools jQuery demo by switching to iframe and performing double-click action on a paragraph element

Starting URL: https://www.w3schools.com/jquery/tryit.asp?filename=tryjquery_event_dblclick

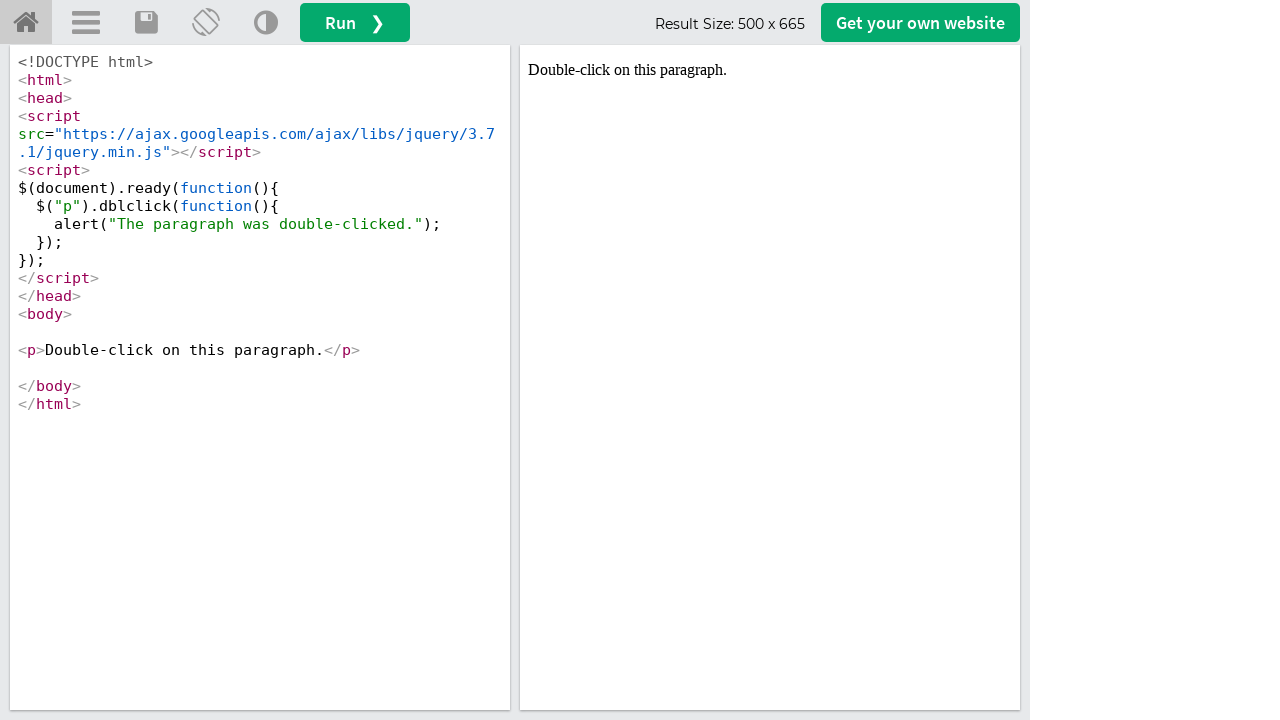

Located iframe#iframeResult containing the jQuery demo
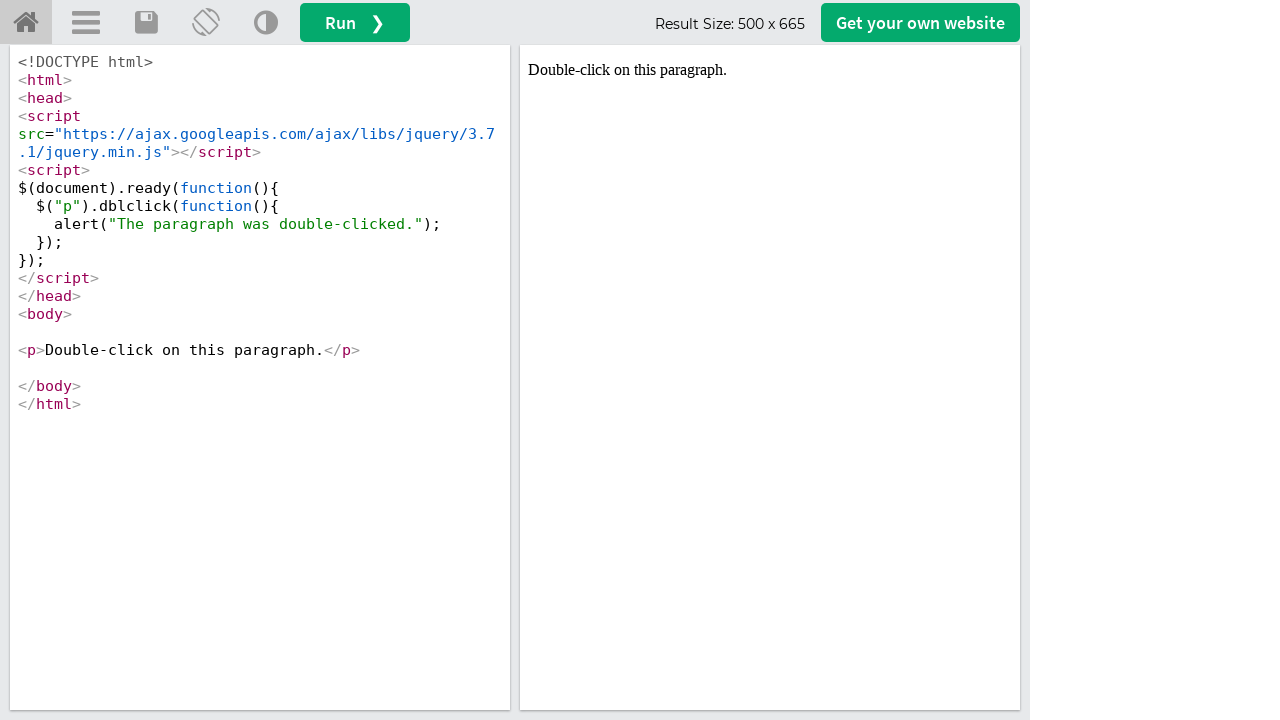

Double-clicked on paragraph element 'Double-click on this paragraph.' at (770, 70) on iframe#iframeResult >> internal:control=enter-frame >> xpath=//p[normalize-space
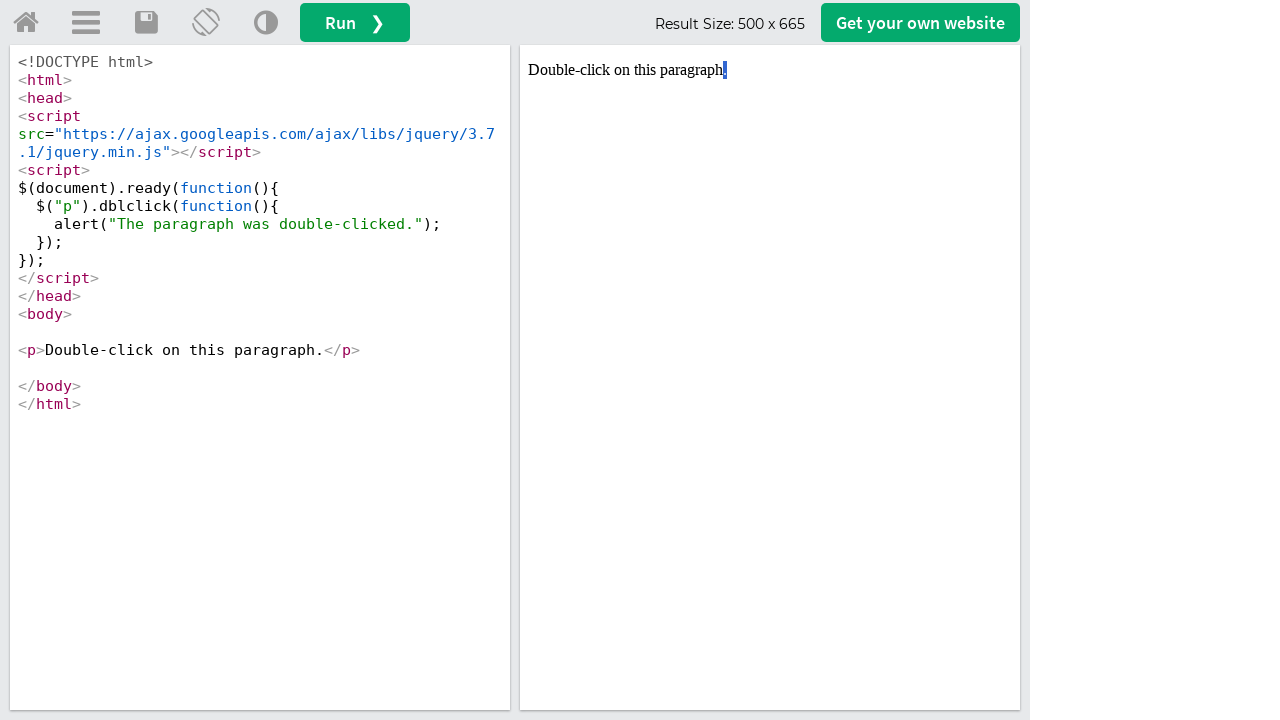

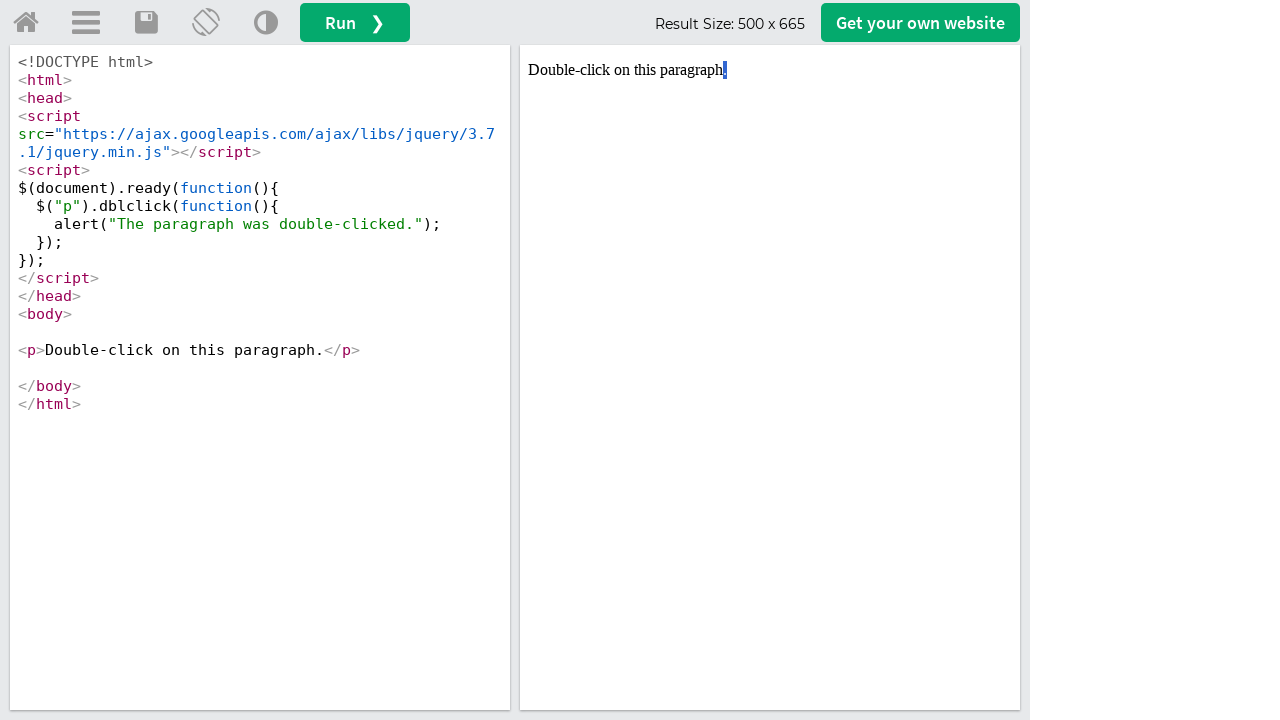